Tests mouse hover functionality by moving the mouse over a menu element

Starting URL: https://demoqa.com/menu/

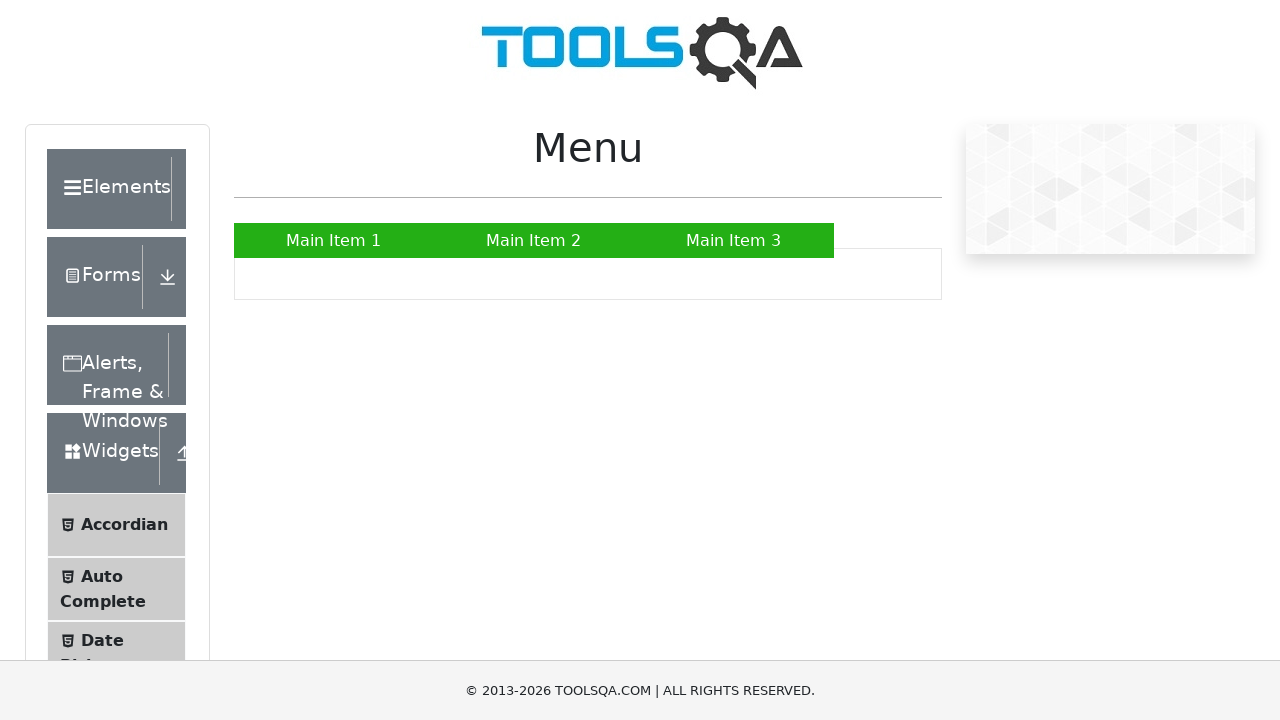

Located menu element by XPath
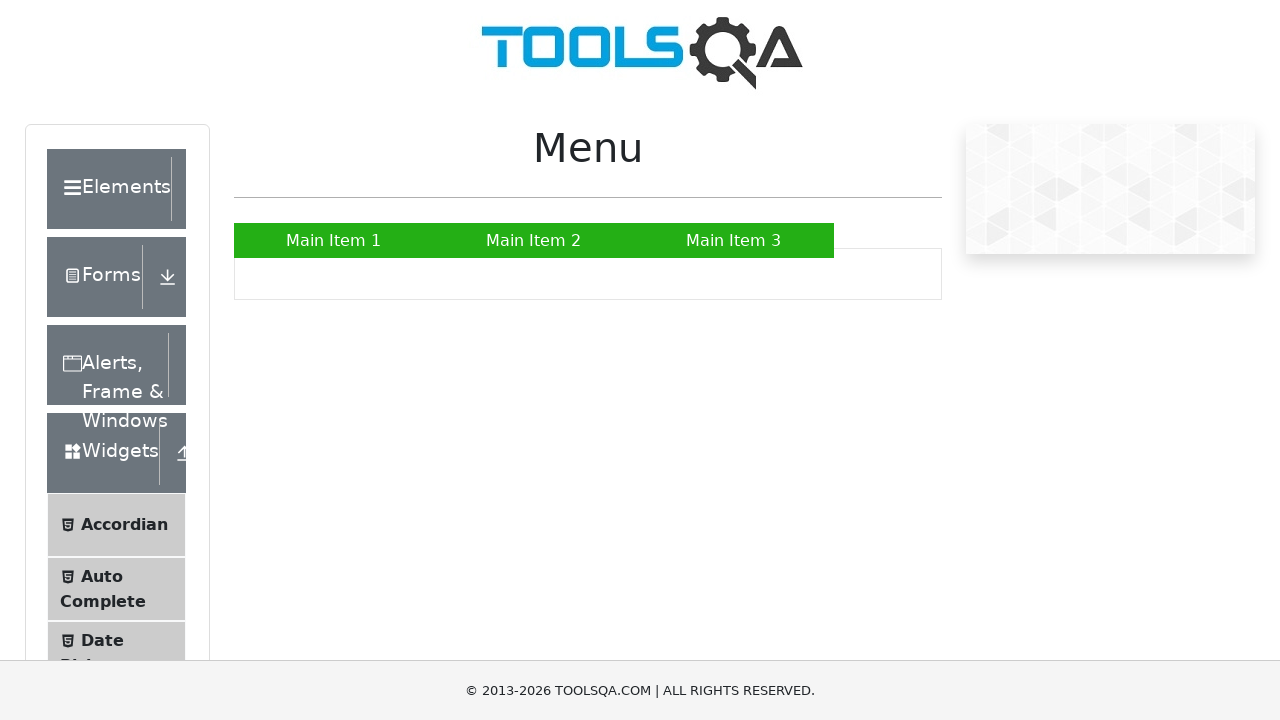

Hovered mouse over menu element to test hover functionality at (534, 240) on xpath=//*[@id='nav']/li[2]/a
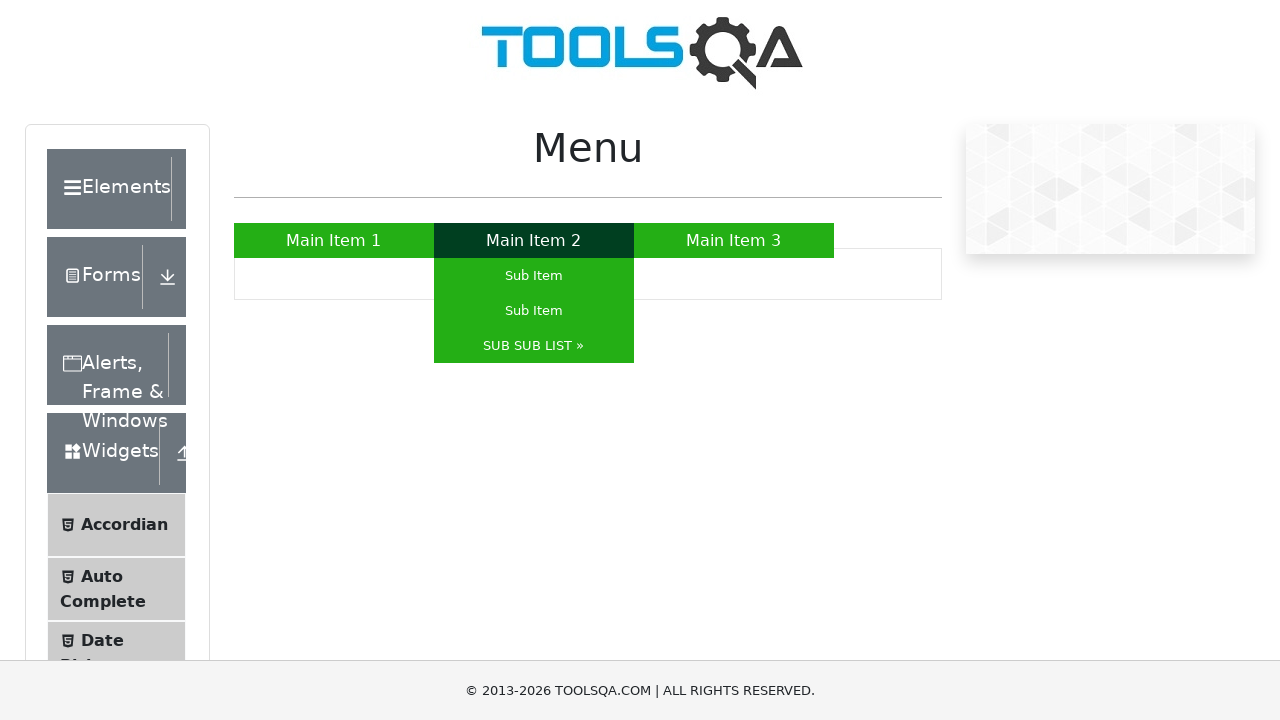

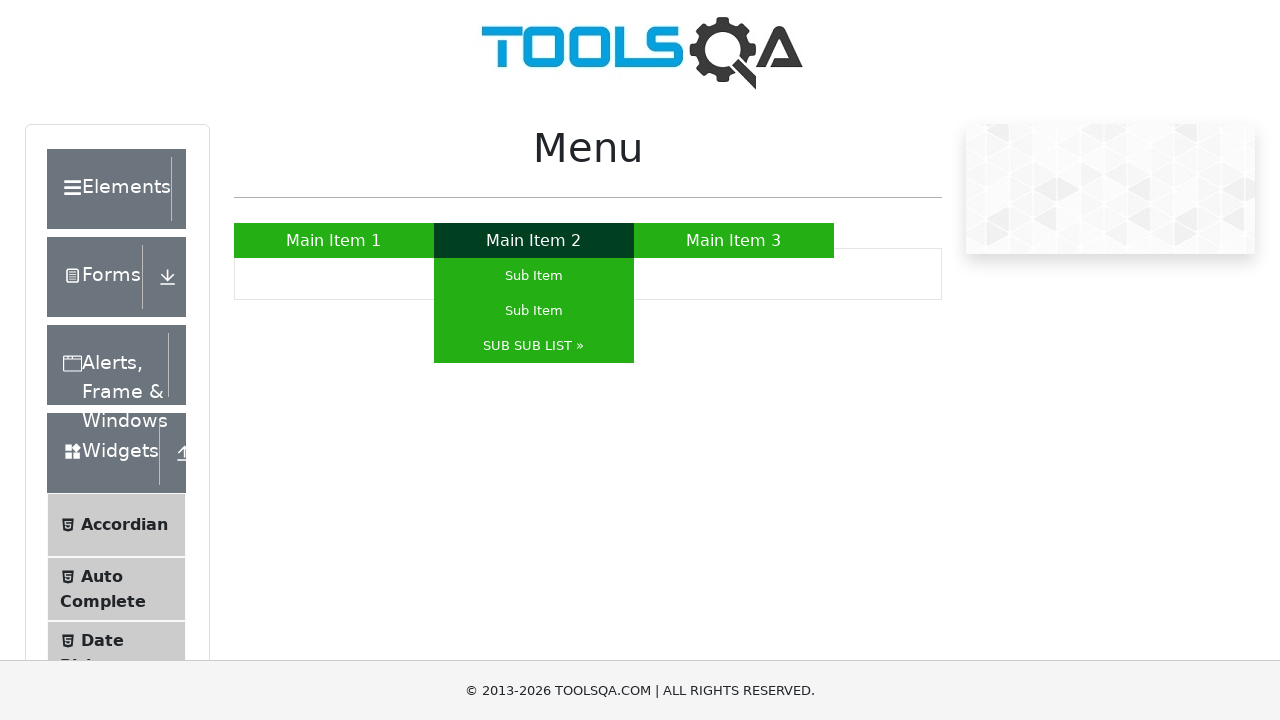